Parameterized test that searches for the name "Radhe" in the search field

Starting URL: http://zero.webappsecurity.com/index.html

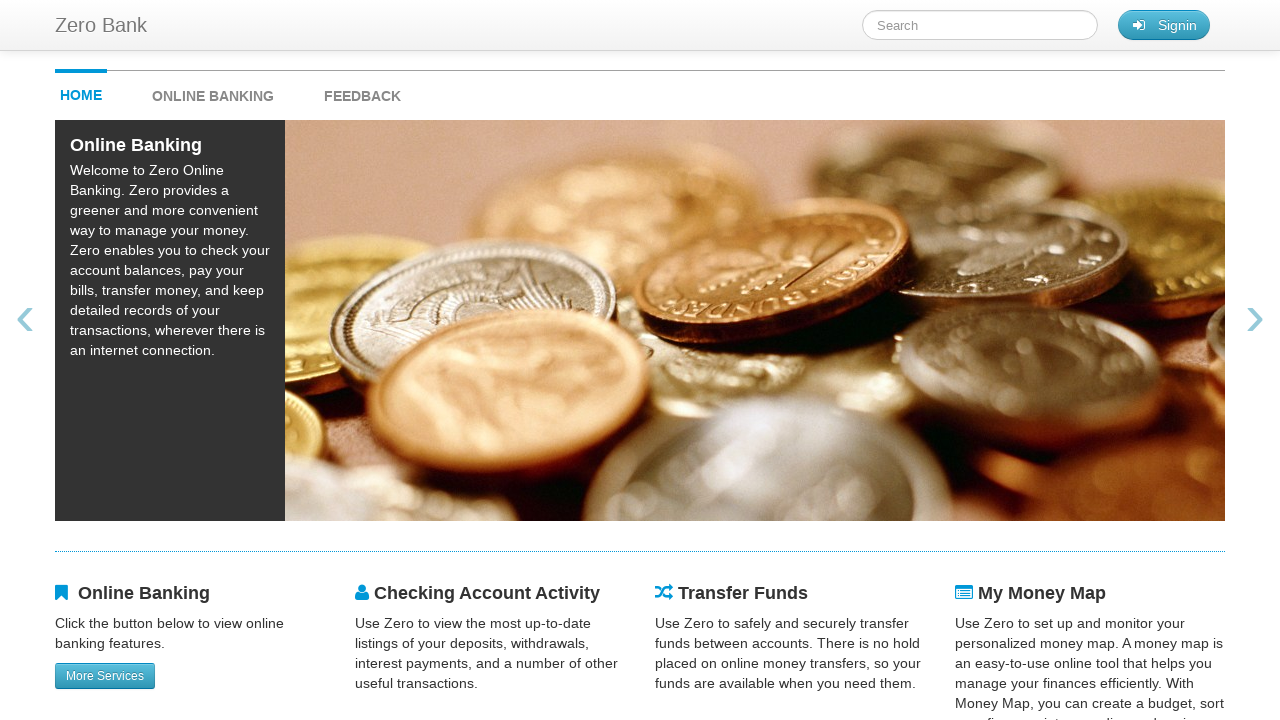

Filled search field with 'Radhe' on #searchTerm
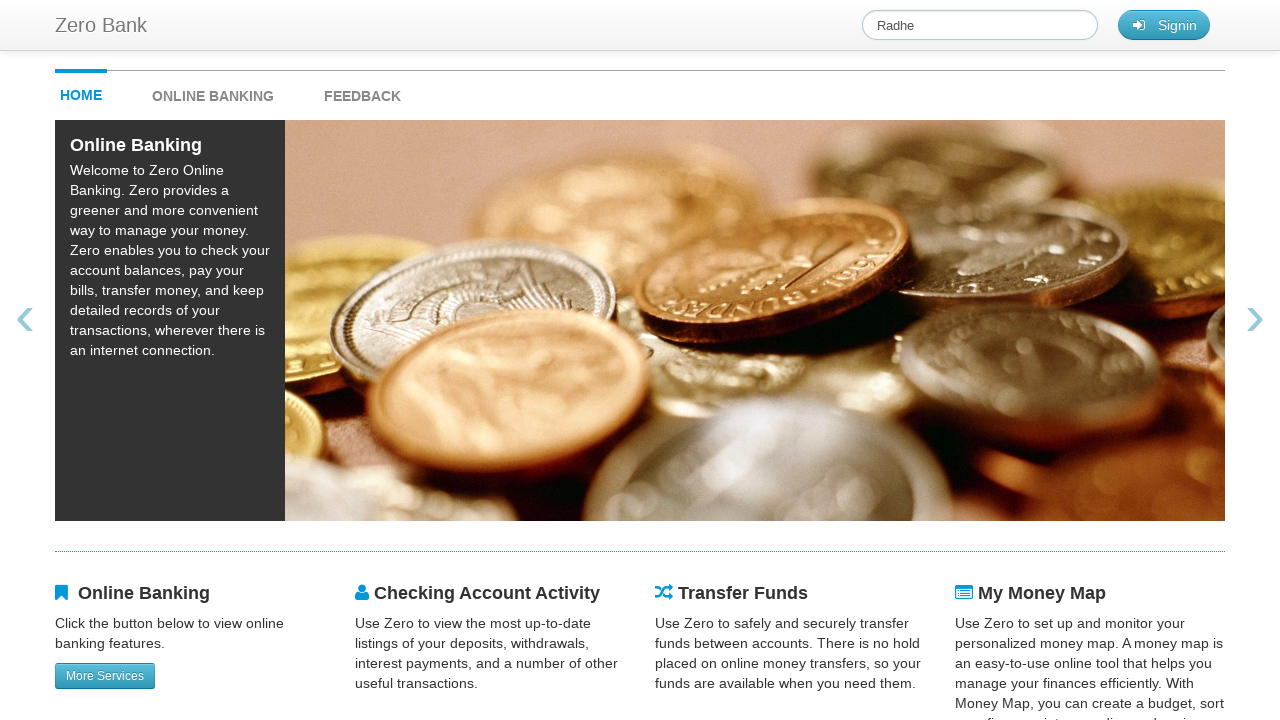

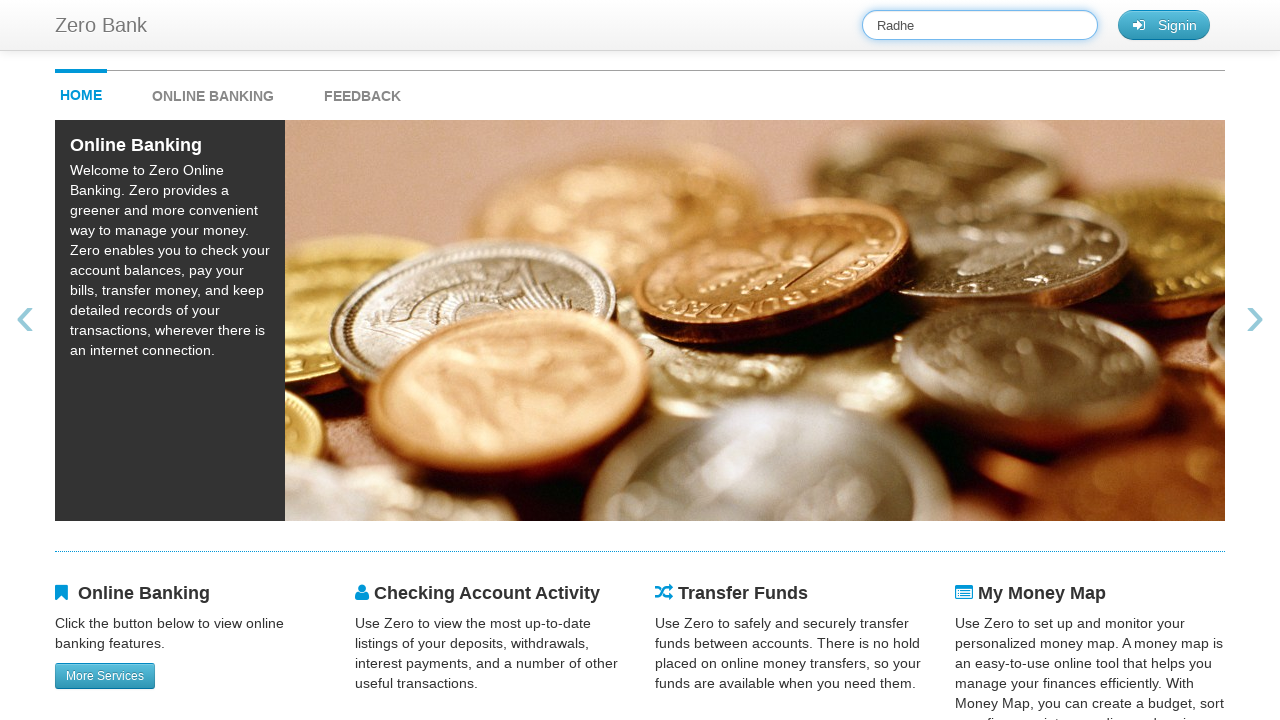